Tests that edits are saved when the input loses focus (blur event)

Starting URL: https://demo.playwright.dev/todomvc

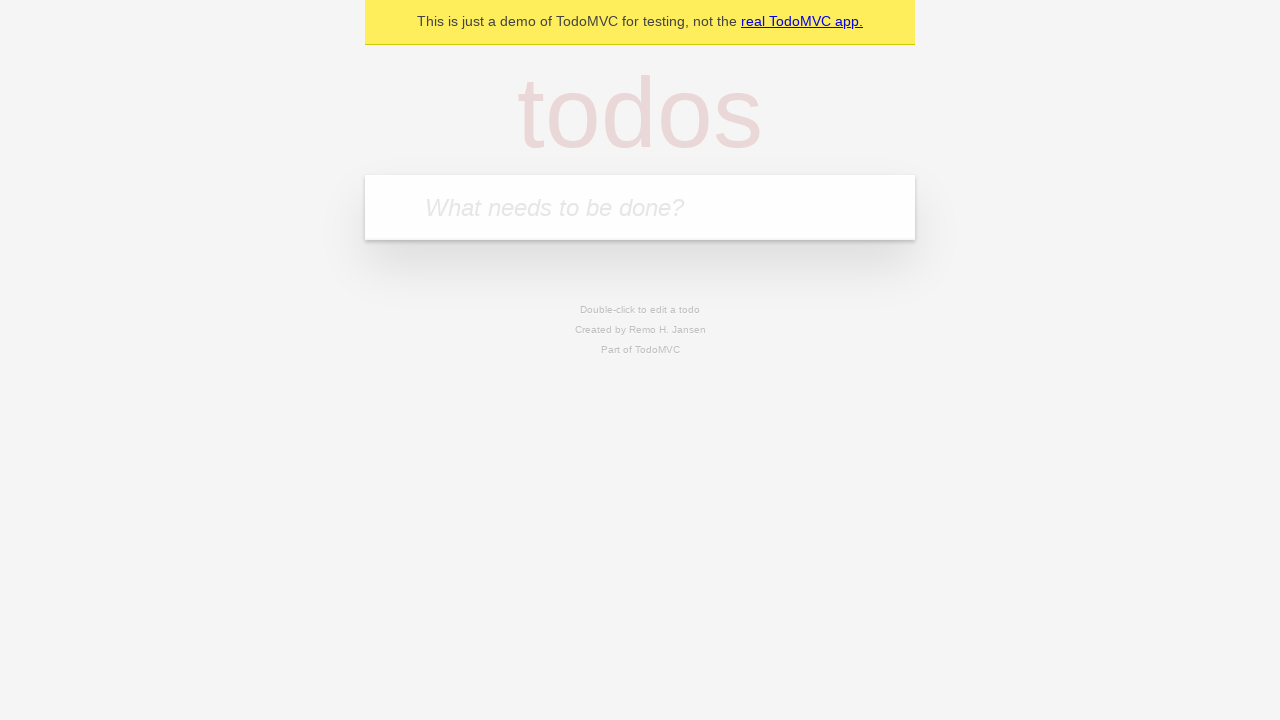

Filled new todo field with 'buy some cheese' on internal:attr=[placeholder="What needs to be done?"i]
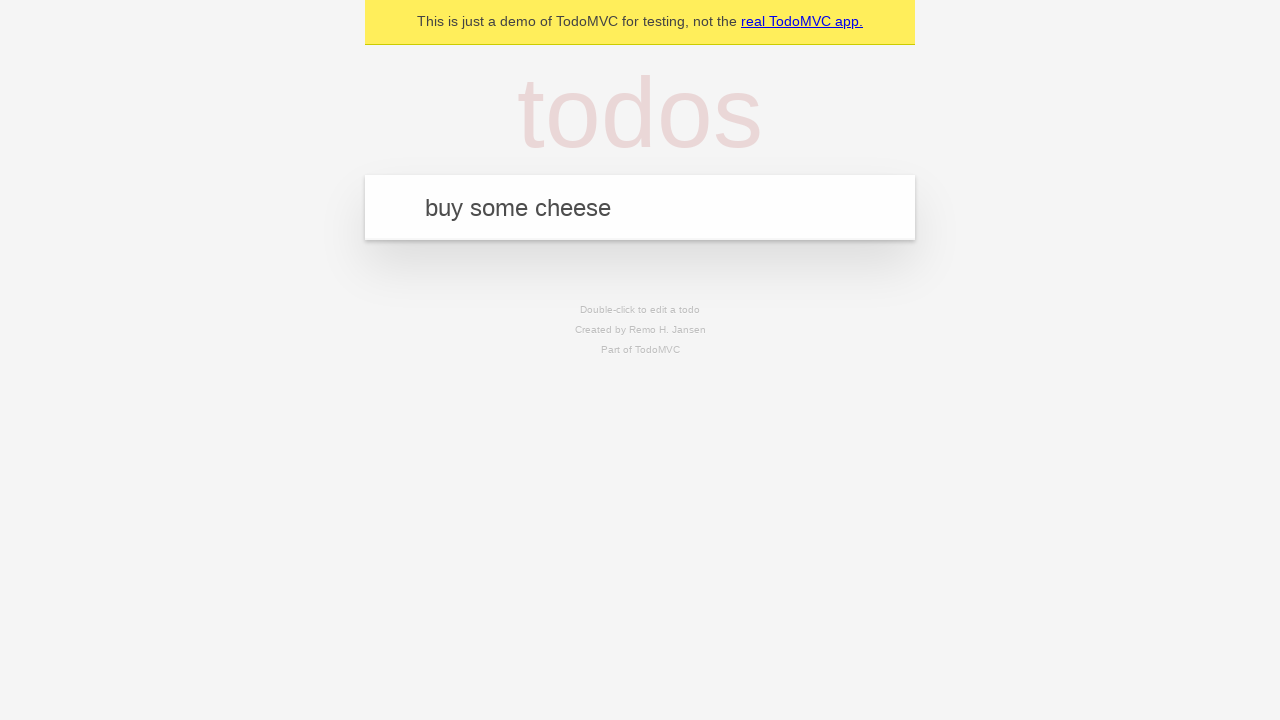

Pressed Enter to create todo 'buy some cheese' on internal:attr=[placeholder="What needs to be done?"i]
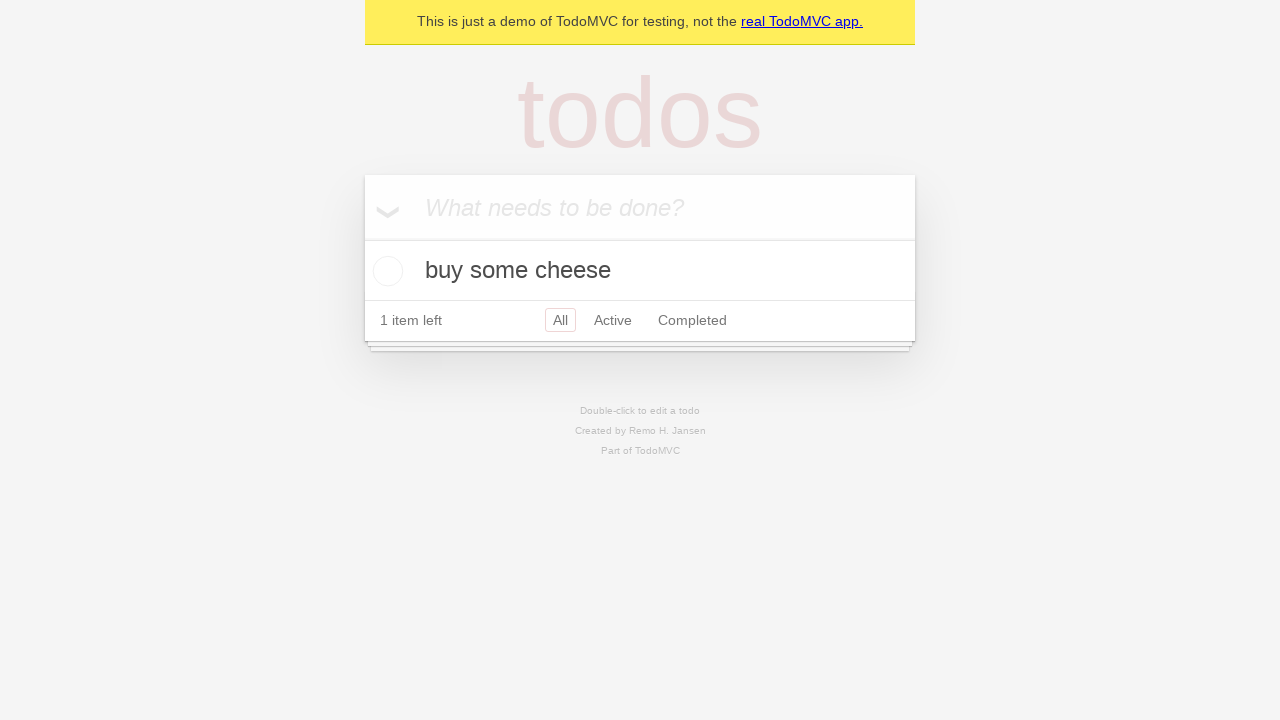

Filled new todo field with 'feed the cat' on internal:attr=[placeholder="What needs to be done?"i]
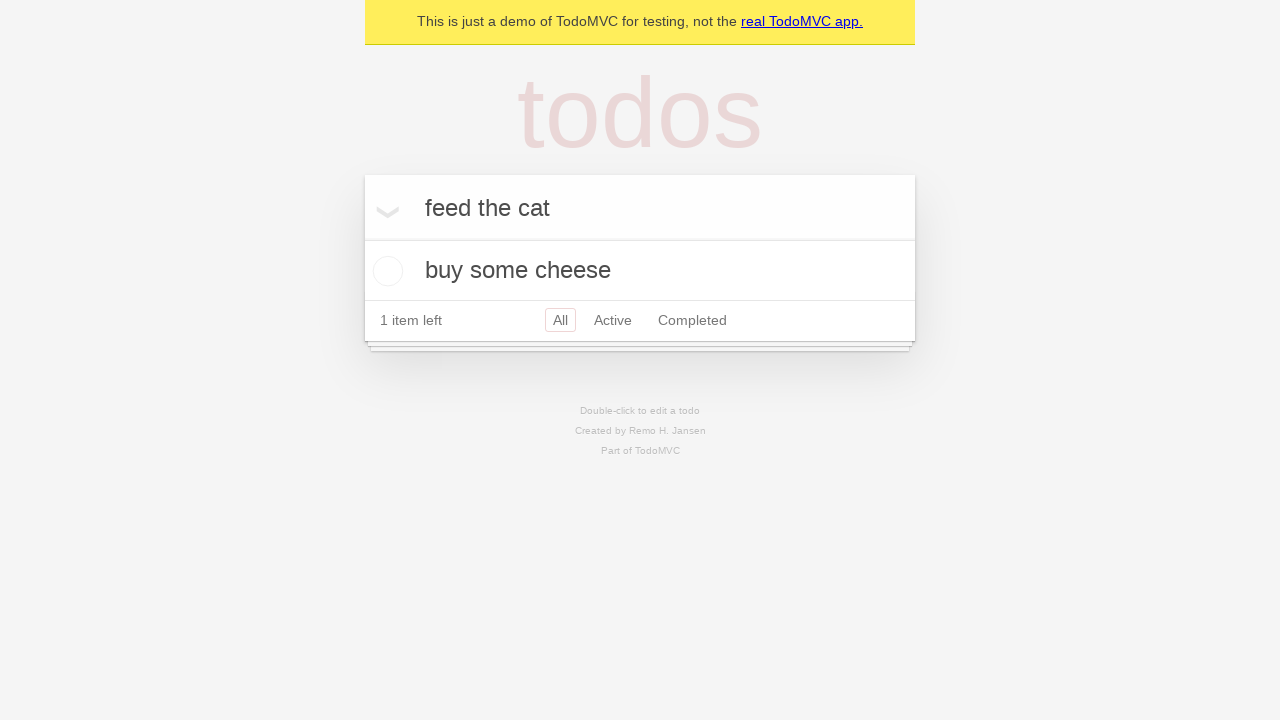

Pressed Enter to create todo 'feed the cat' on internal:attr=[placeholder="What needs to be done?"i]
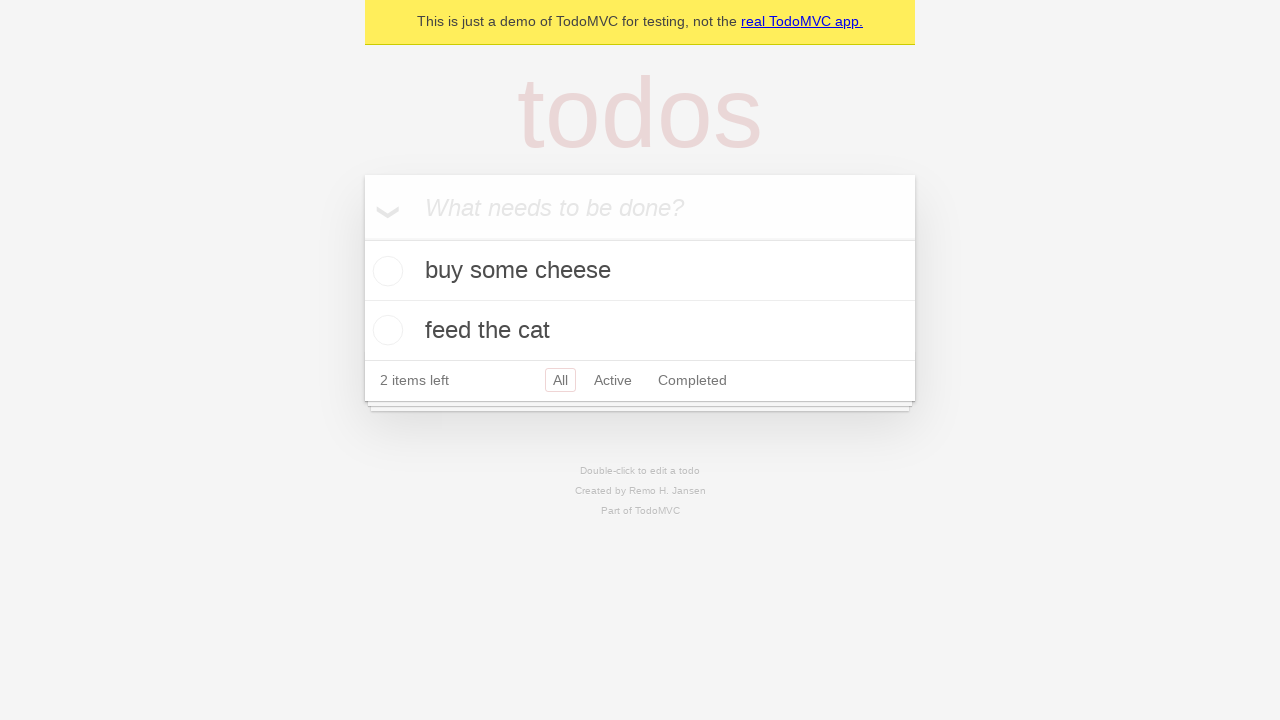

Filled new todo field with 'book a doctors appointment' on internal:attr=[placeholder="What needs to be done?"i]
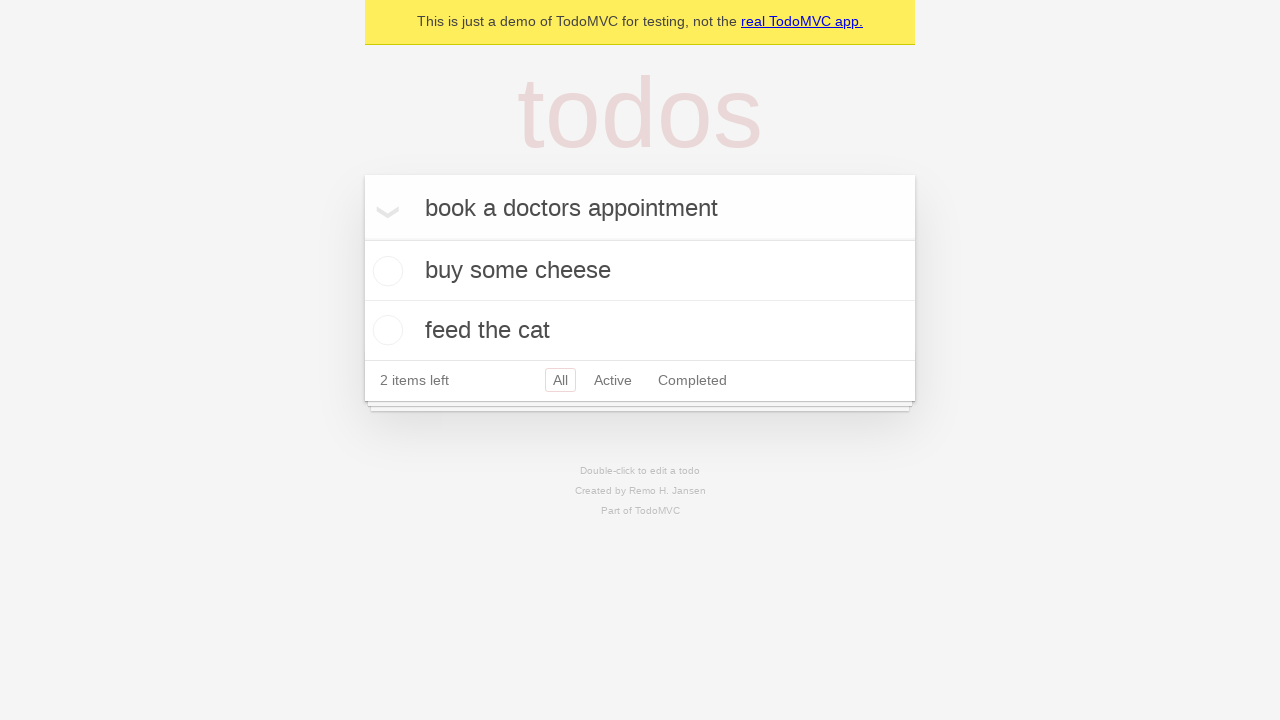

Pressed Enter to create todo 'book a doctors appointment' on internal:attr=[placeholder="What needs to be done?"i]
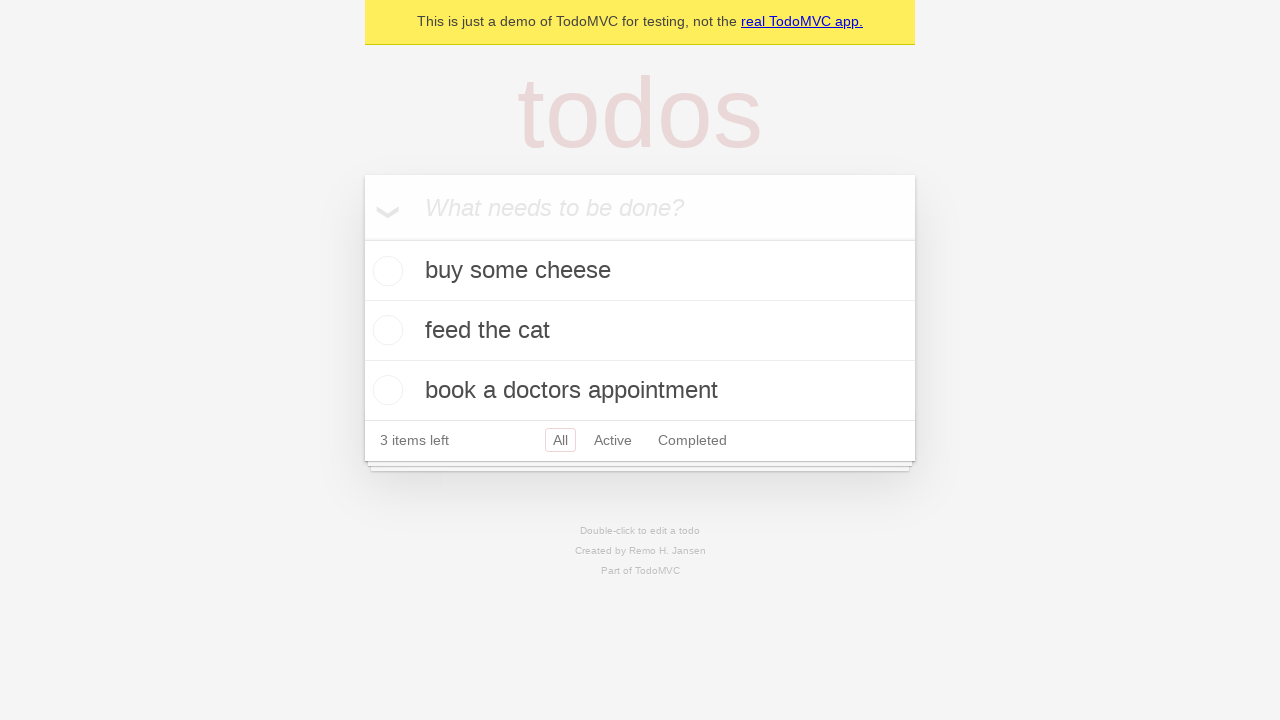

Retrieved all todo items
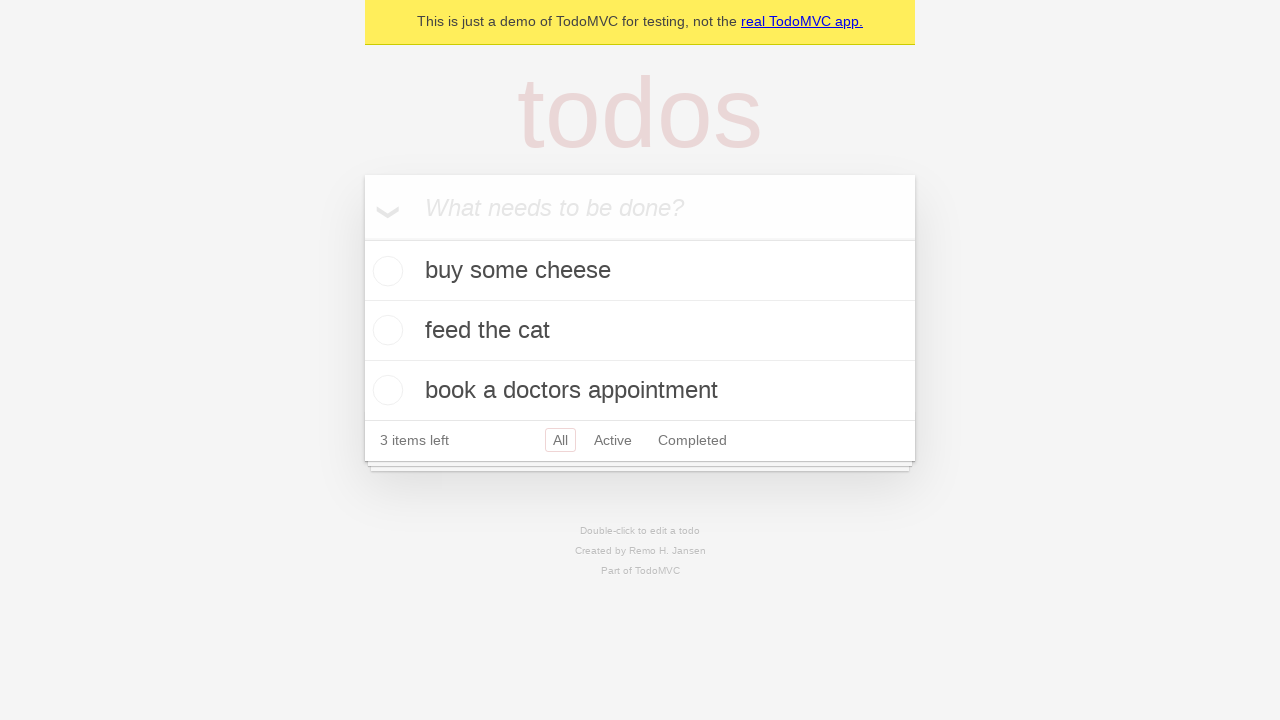

Double-clicked second todo item to enter edit mode at (640, 331) on internal:testid=[data-testid="todo-item"s] >> nth=1
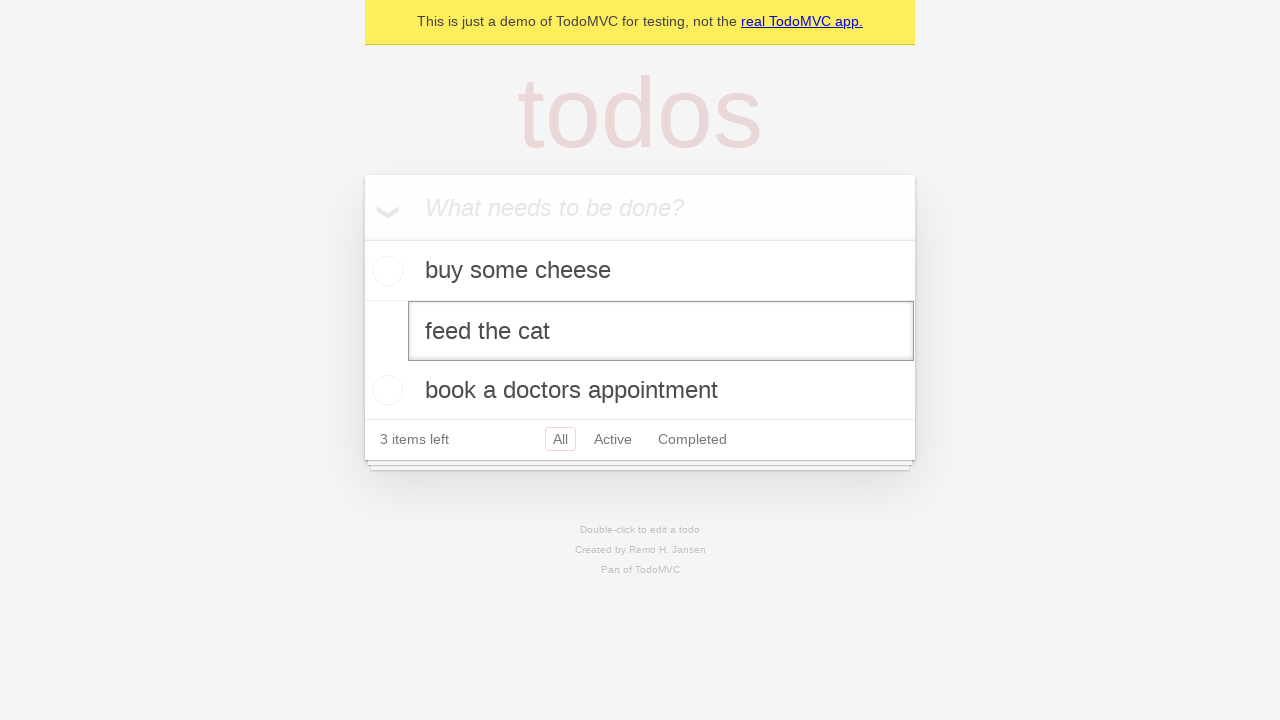

Filled edit field with 'buy some sausages' on internal:testid=[data-testid="todo-item"s] >> nth=1 >> internal:role=textbox[nam
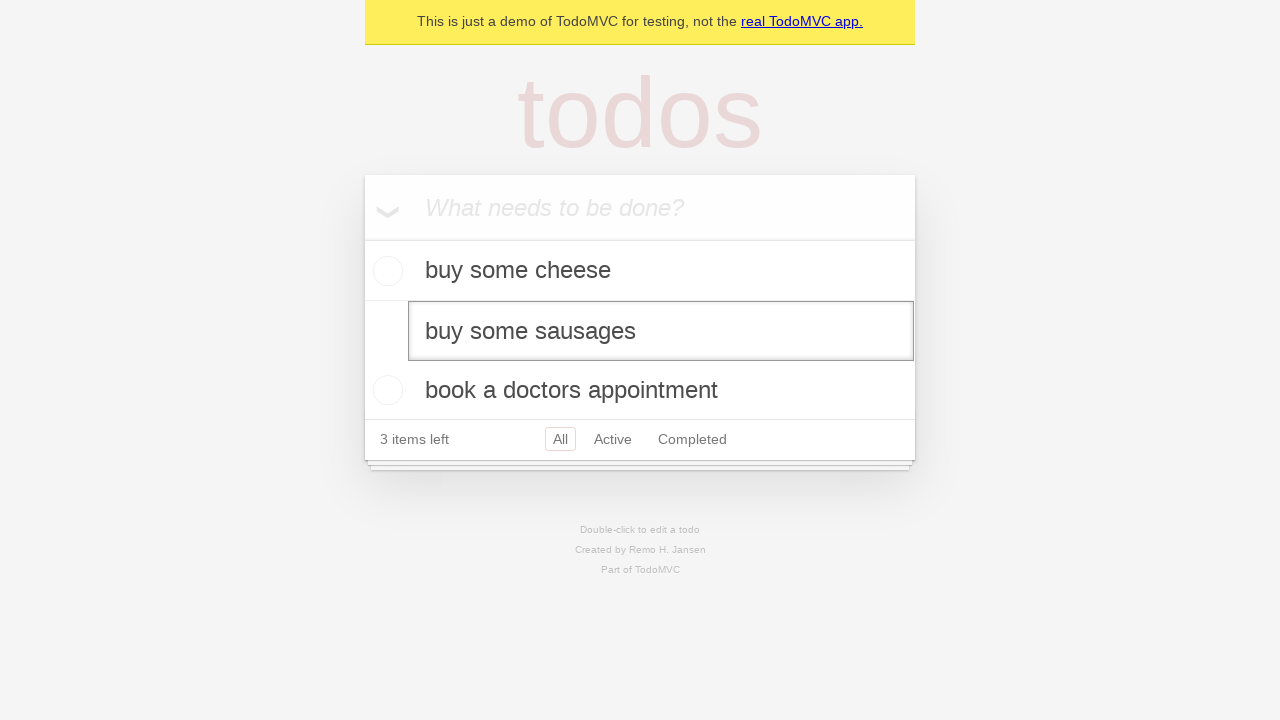

Triggered blur event on edit field to save changes
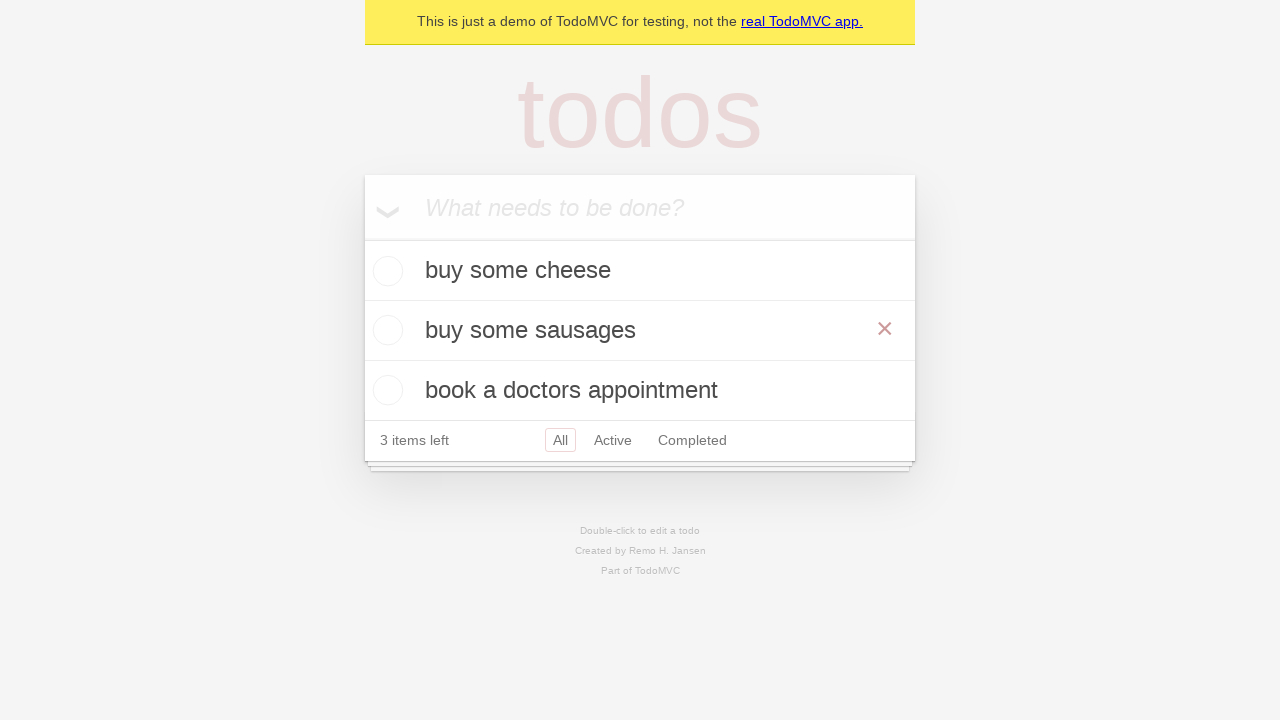

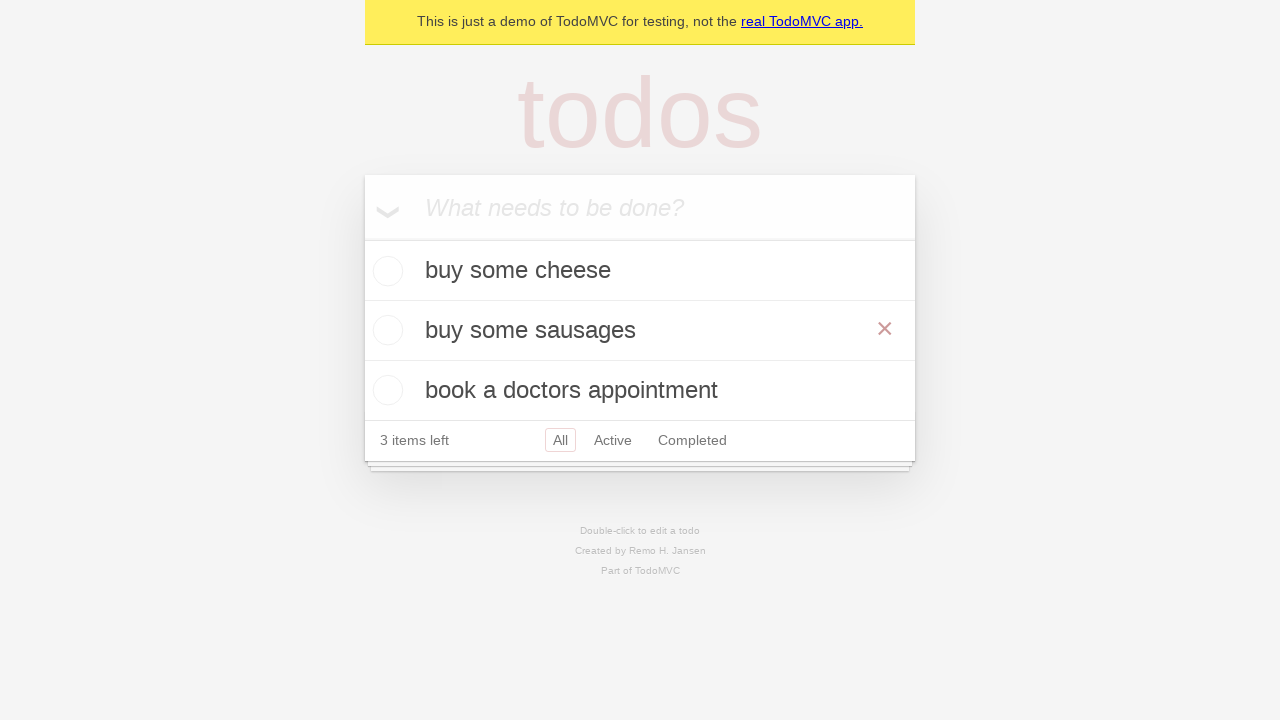